Tests the Disappearing Elements page by clicking on the link to navigate there, then attempts to locate and verify the presence of menu elements that may dynamically appear or disappear, refreshing the page until all 5 elements are found.

Starting URL: http://the-internet.herokuapp.com

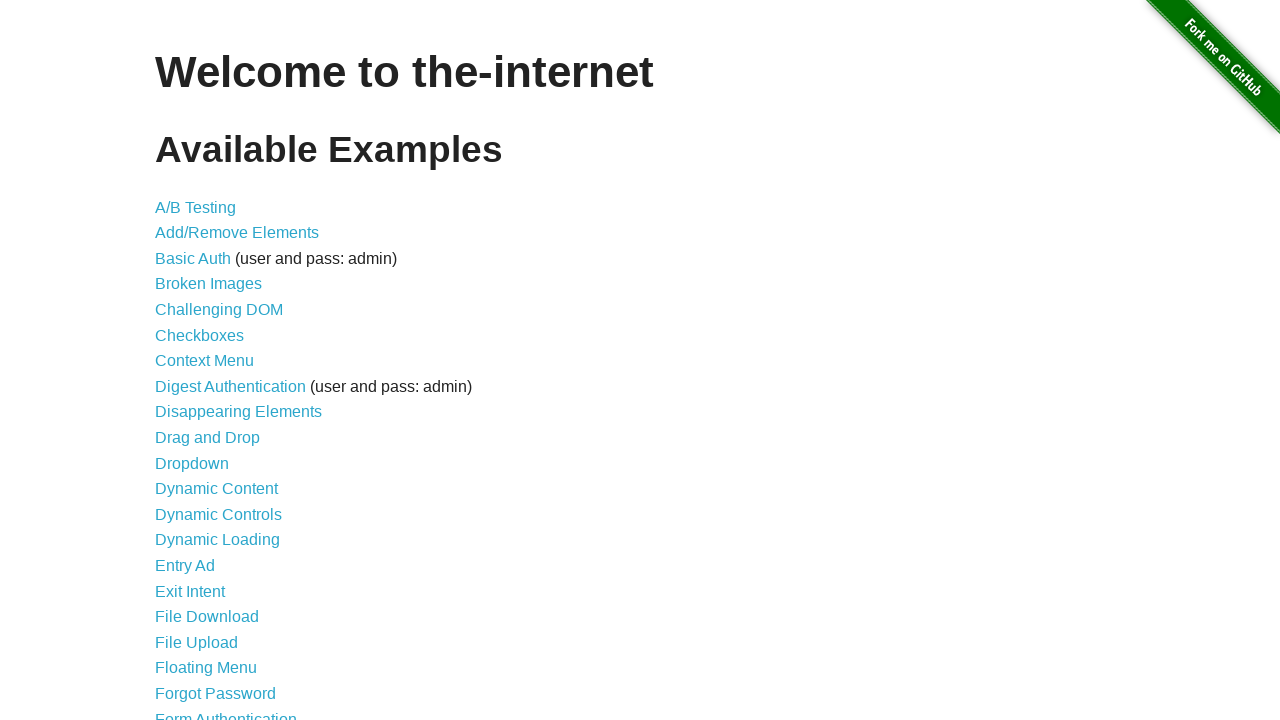

Clicked on 'Disappearing Elements' link to navigate to test page at (238, 412) on a:text('Disappearing Elements')
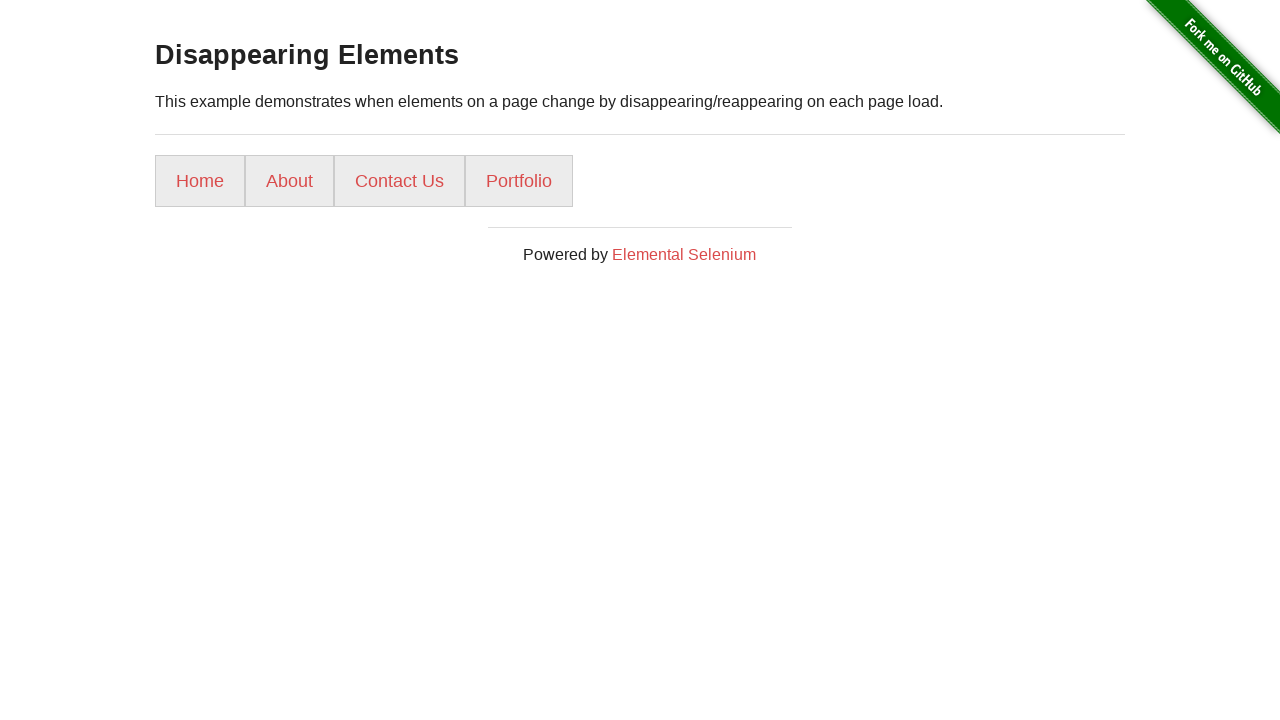

Menu elements became visible
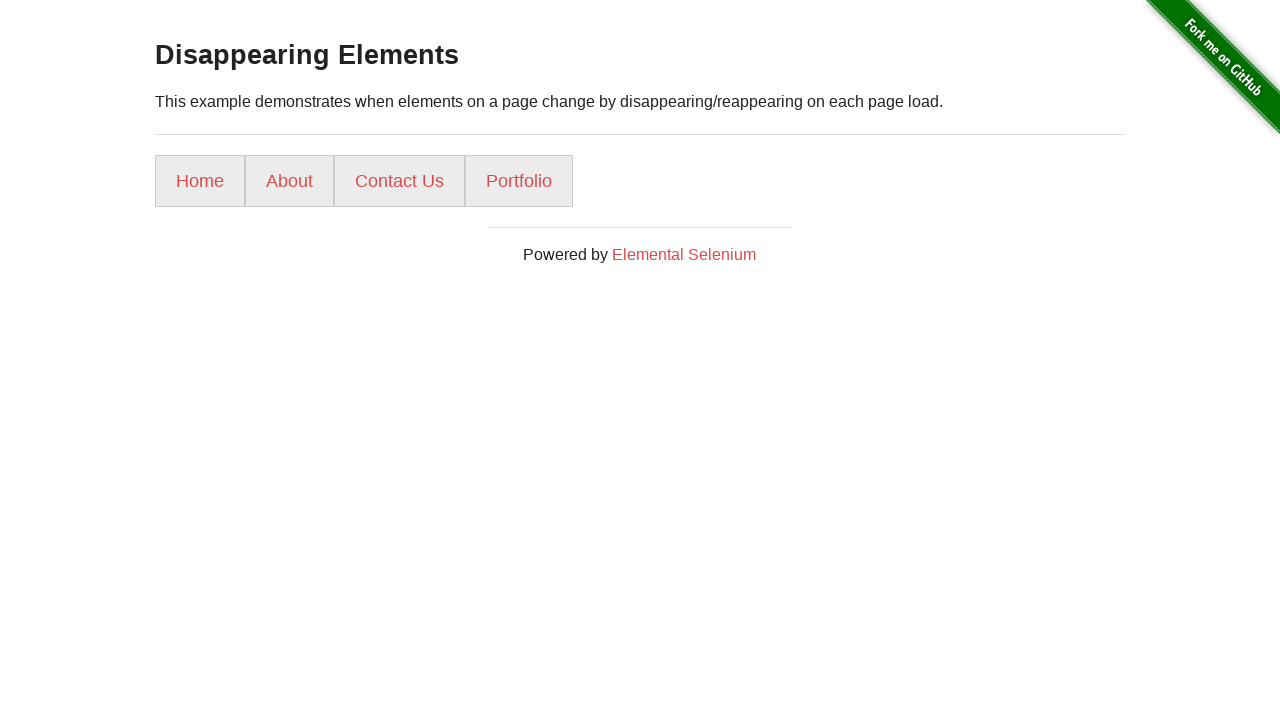

Reloaded page (attempt 1) - found 4 of 5 menu elements so far
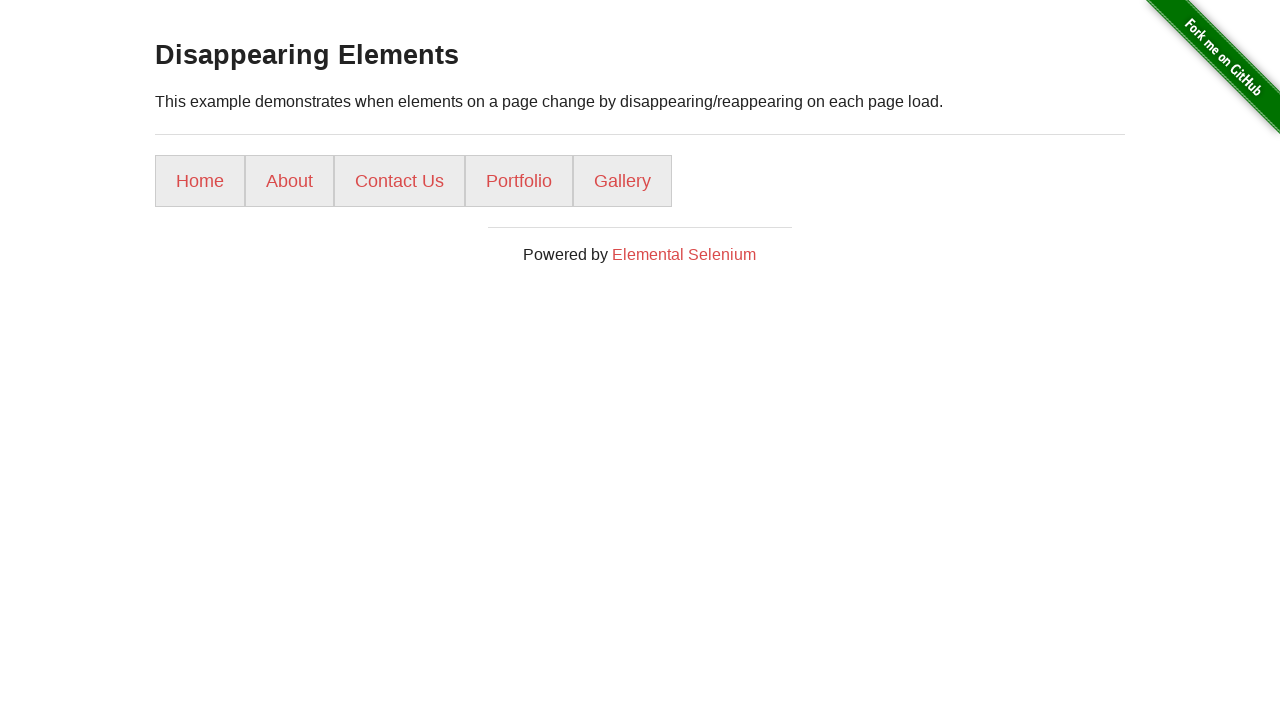

Menu elements loaded after page reload
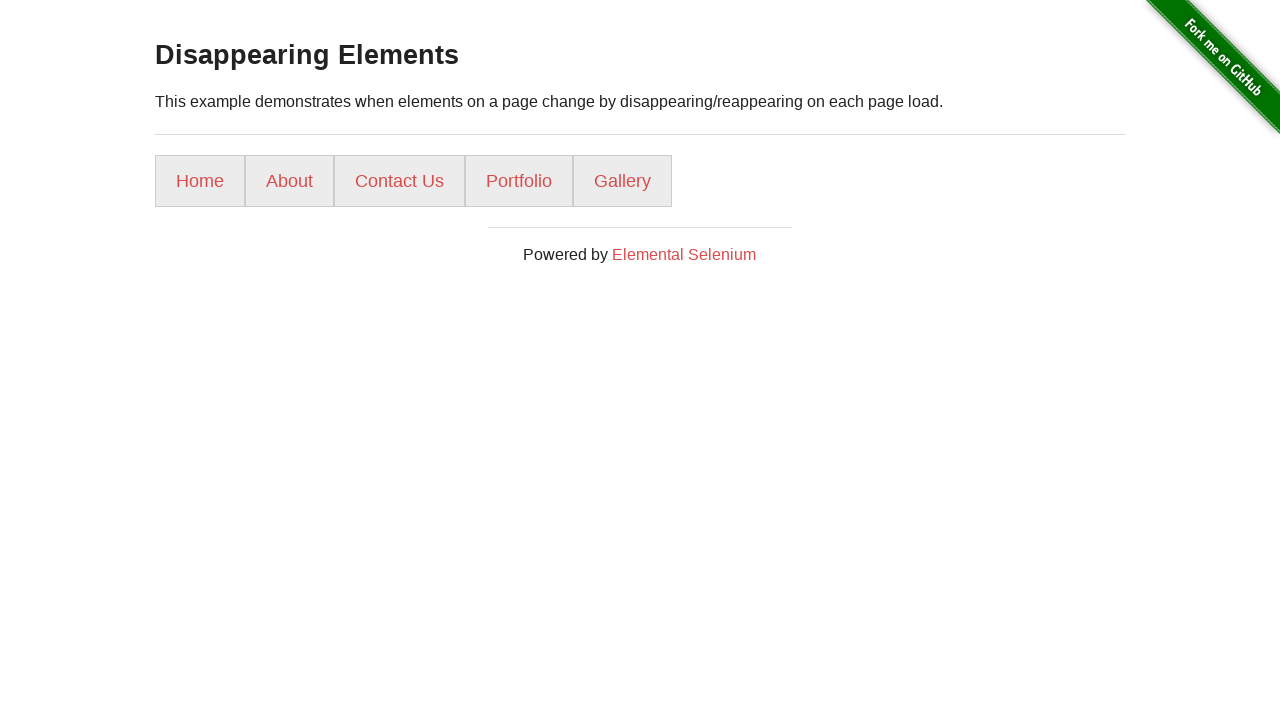

Located all menu elements - found 5 menu options
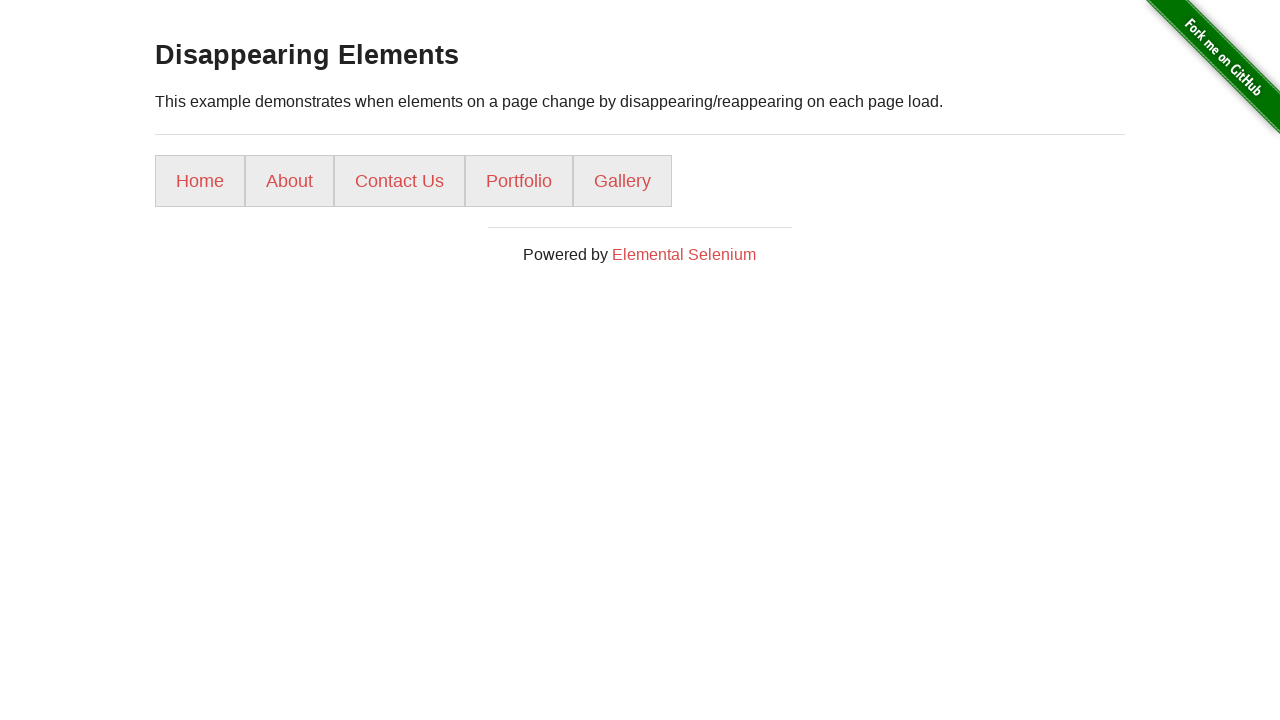

Assertion passed - menu options were found
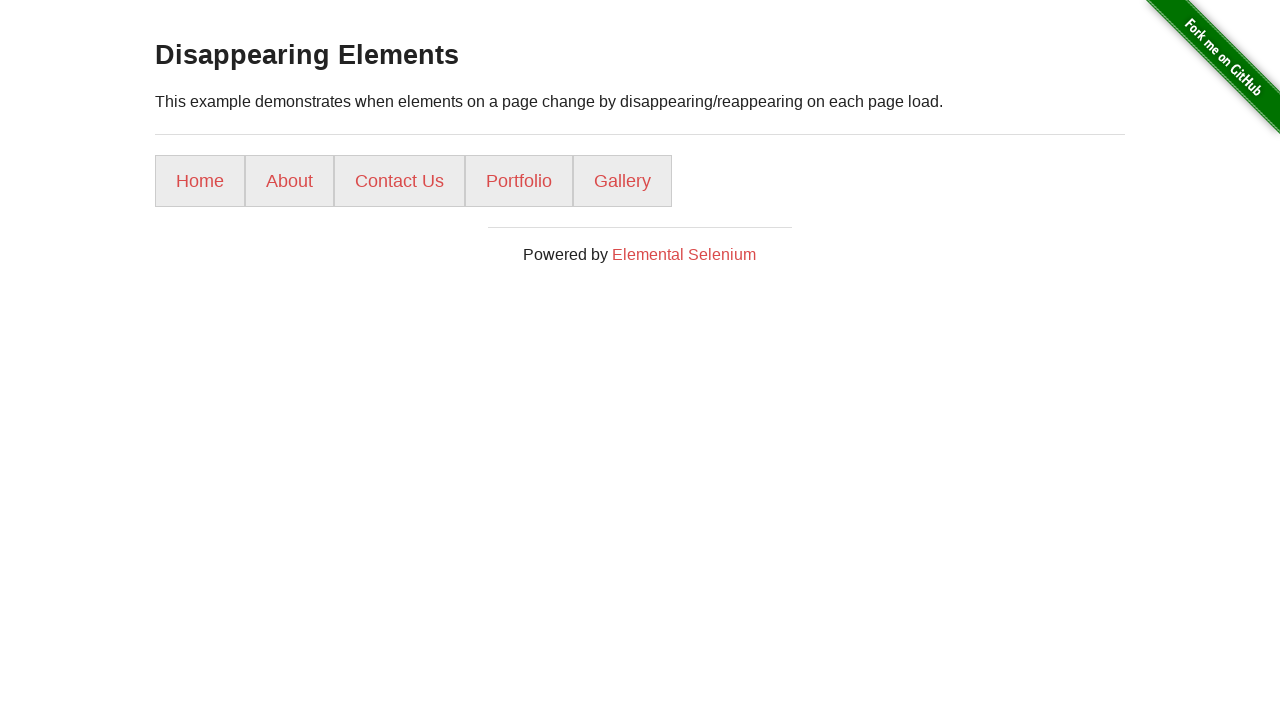

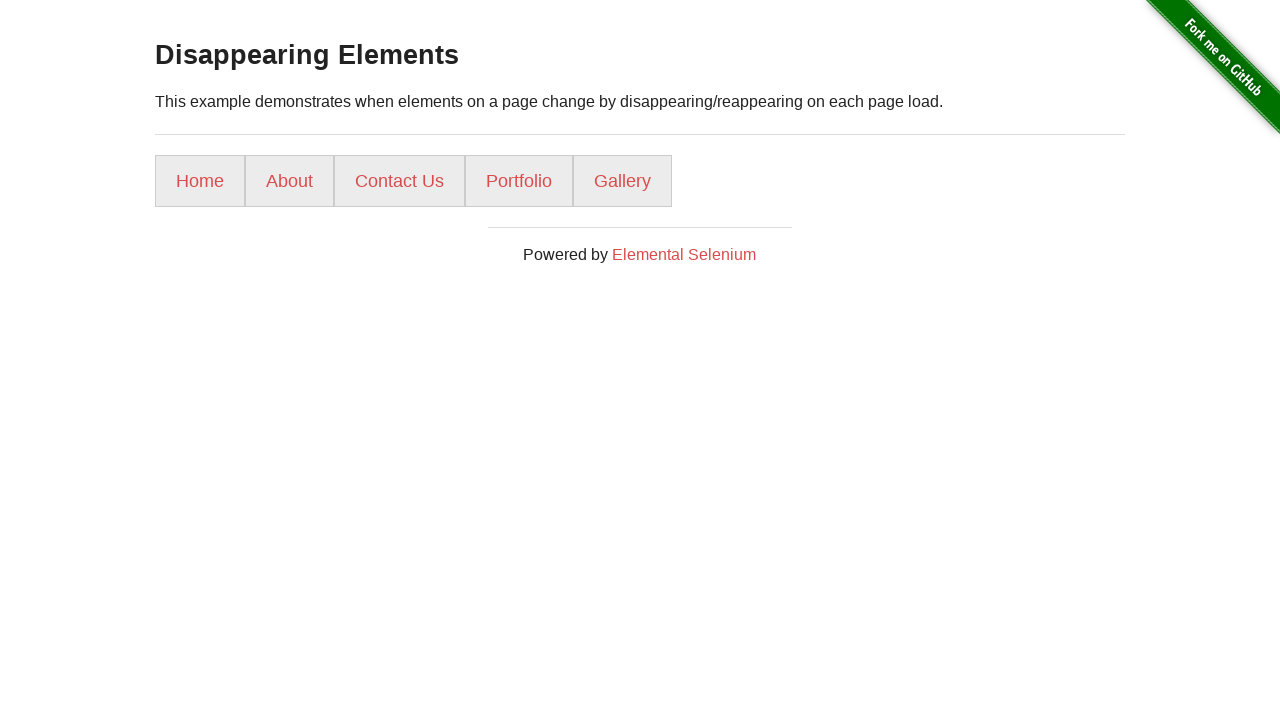